Tests the text box form on DemoQA by filling in name, email, current address, and permanent address fields with random values, then submitting the form. This is repeated 3 times in a loop.

Starting URL: https://demoqa.com/text-box

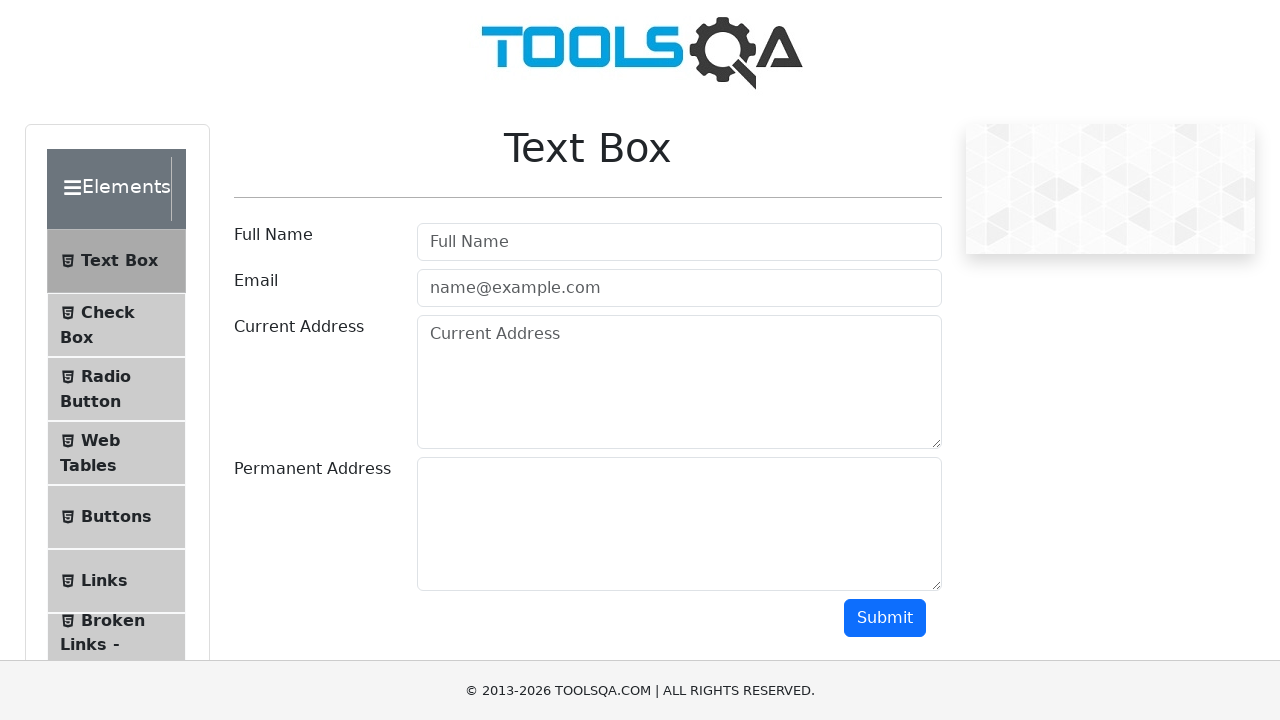

Filled Full Name field with 'Juan' on #userName
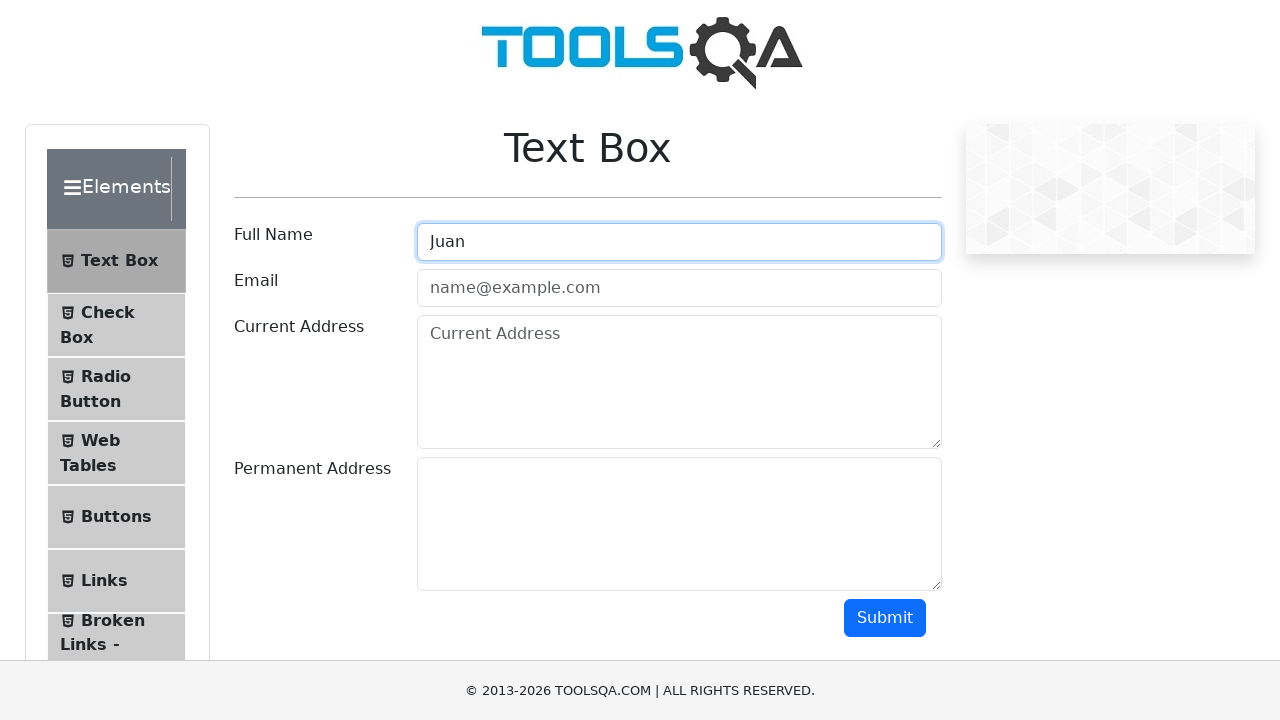

Filled Email field with 'Juan@gmail.com' on #userEmail
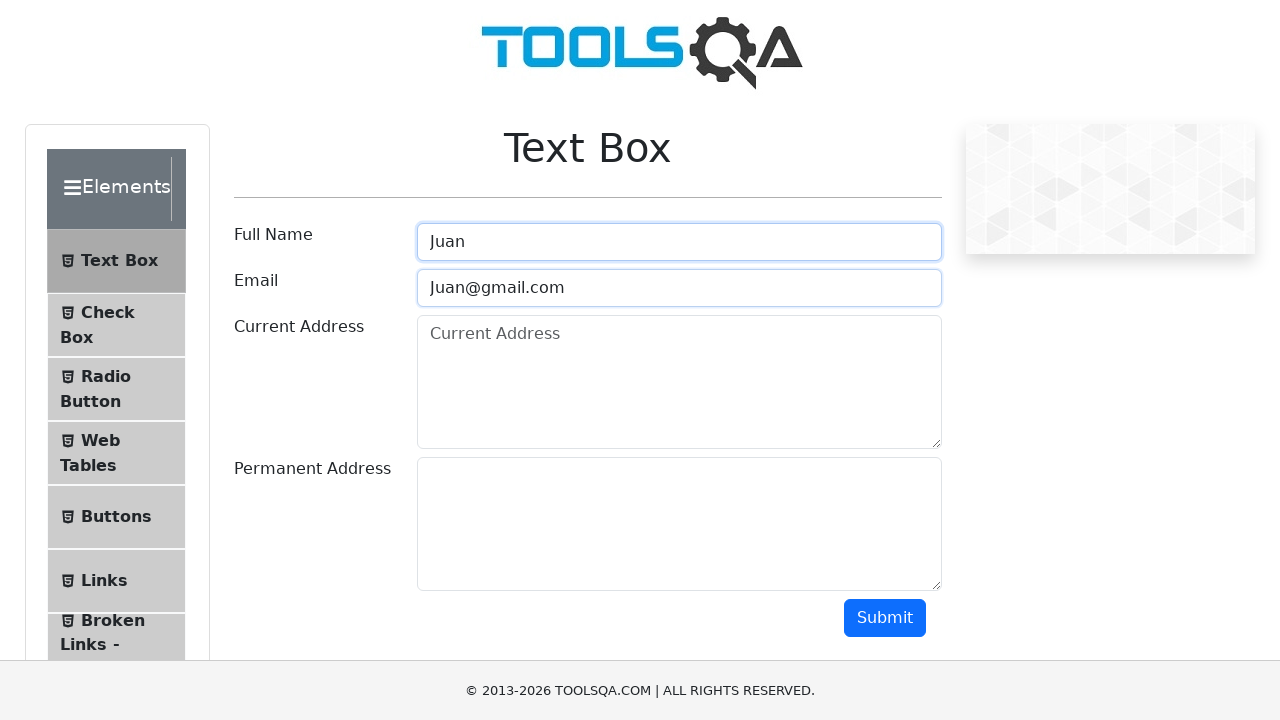

Filled Current Address field with 'Pasaje San Luis 269' on #currentAddress
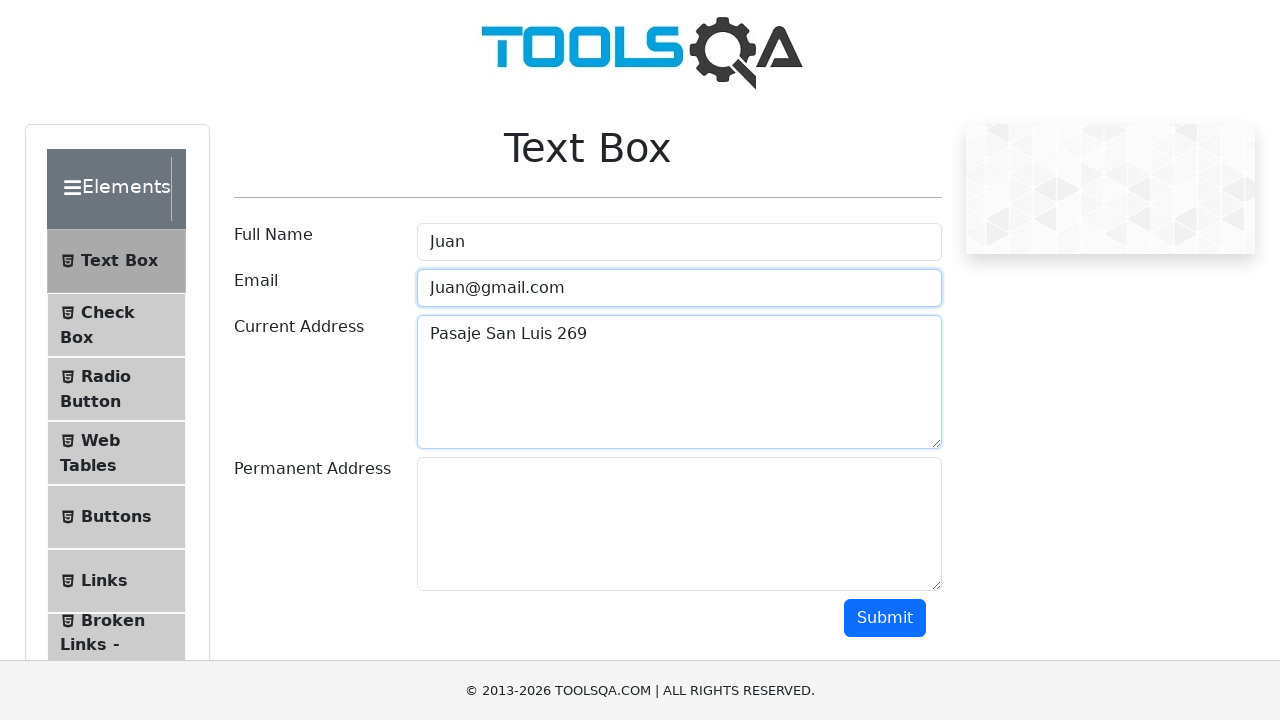

Filled Permanent Address field with 'Bario Terminal Casa 269' on #permanentAddress
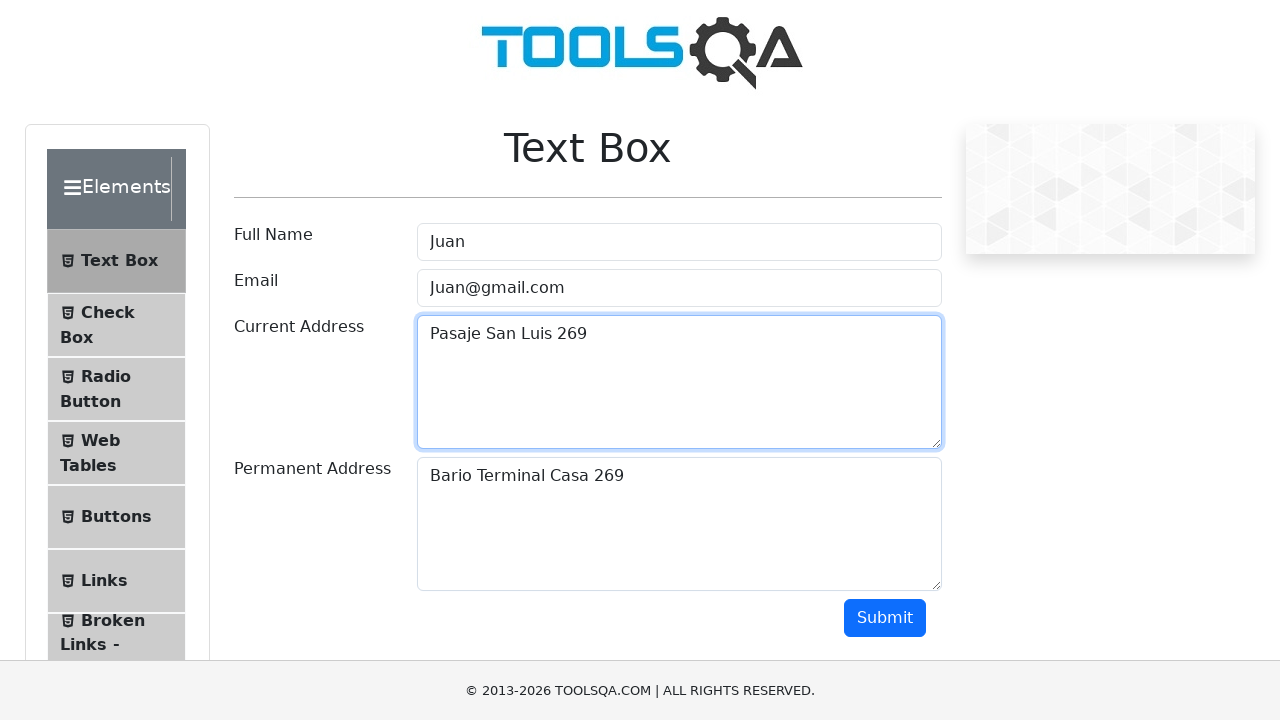

Scrolled to Submit button
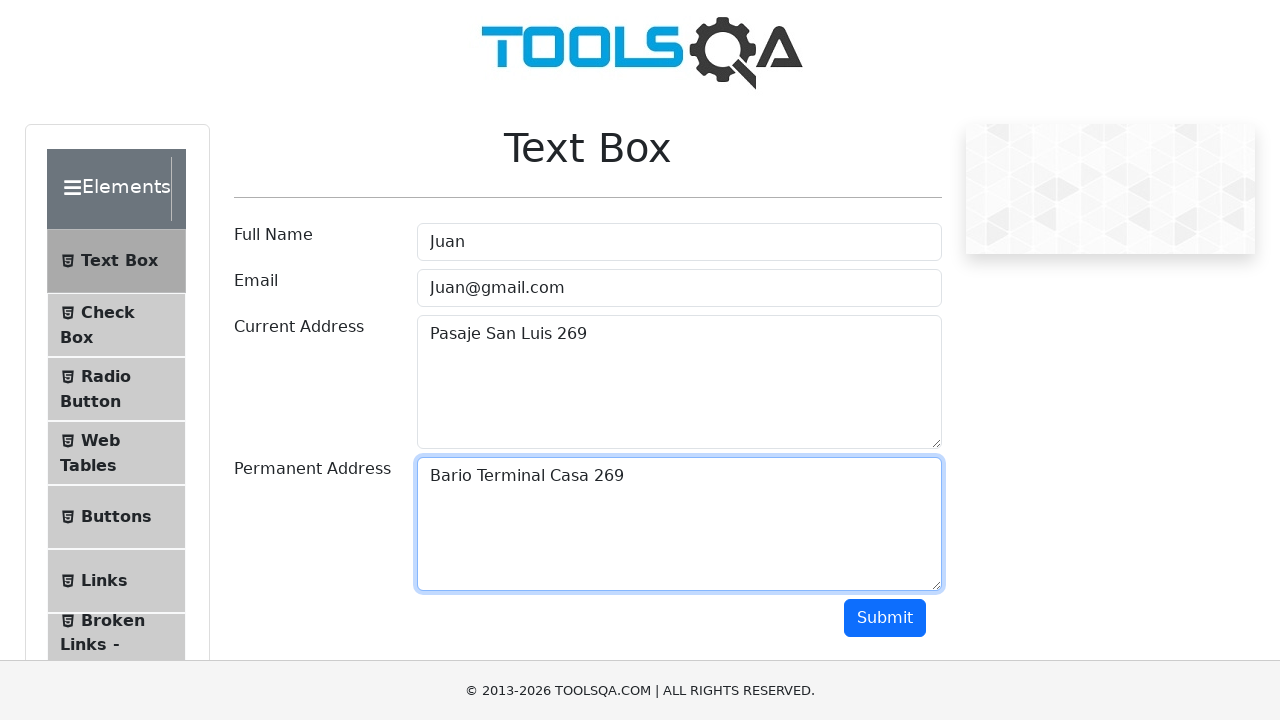

Clicked Submit button at (885, 618) on #submit
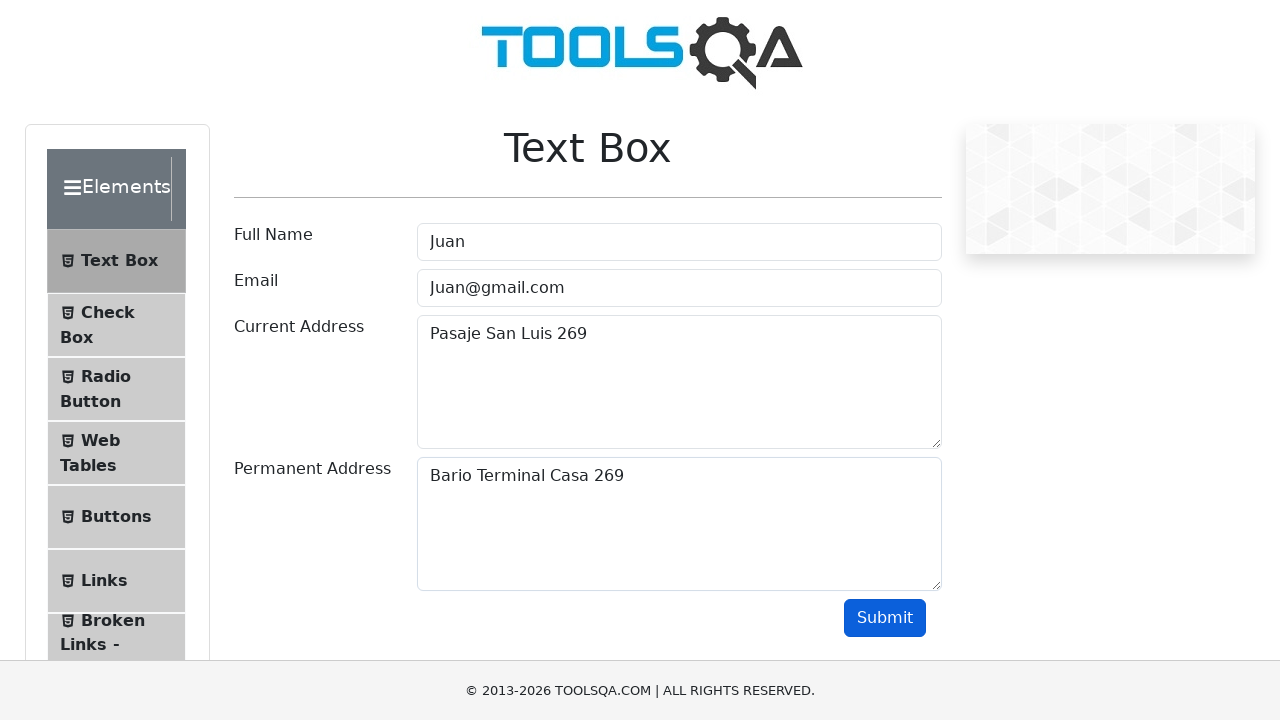

Scrolled back to top for next iteration
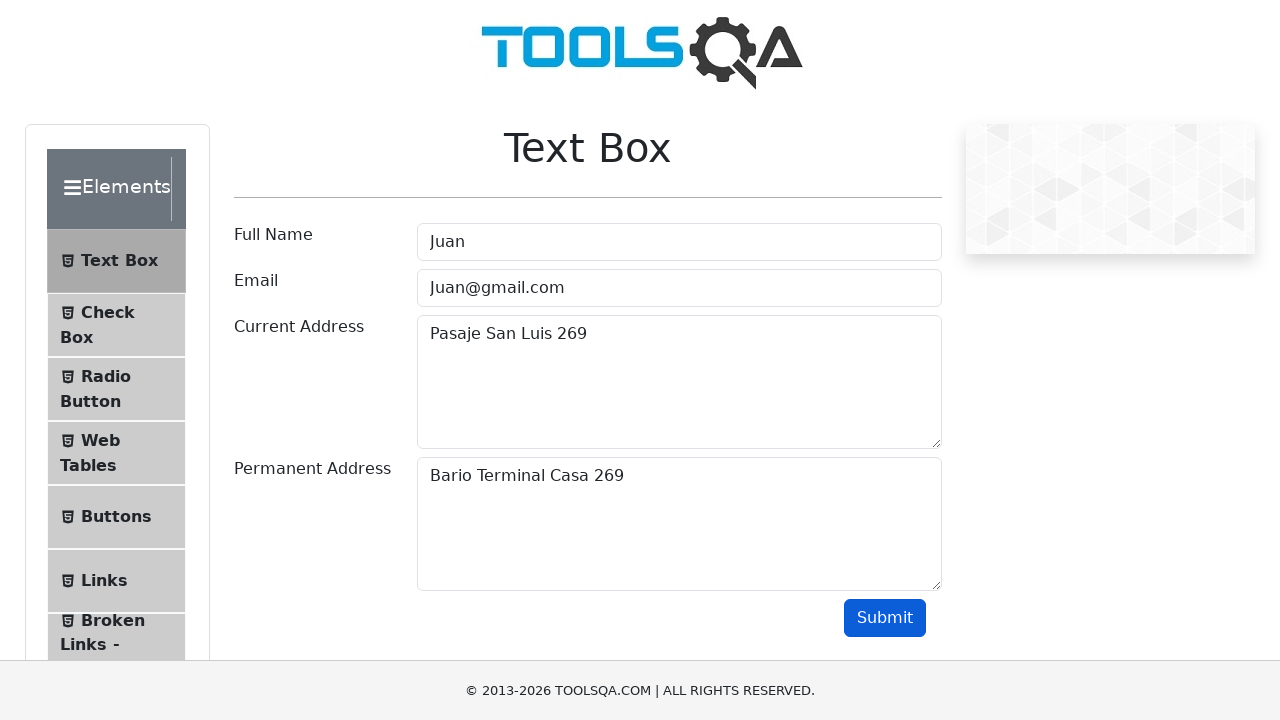

Waited 1 second before next iteration
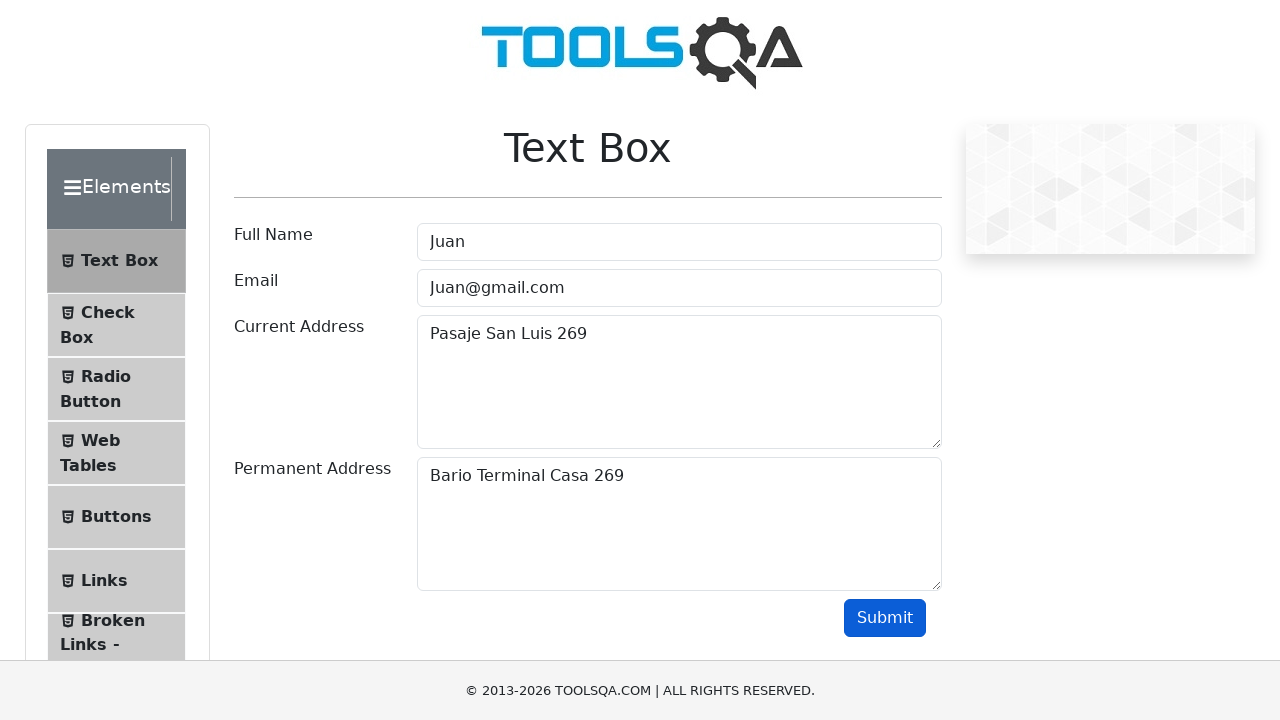

Filled Full Name field with 'Rodrigo' on #userName
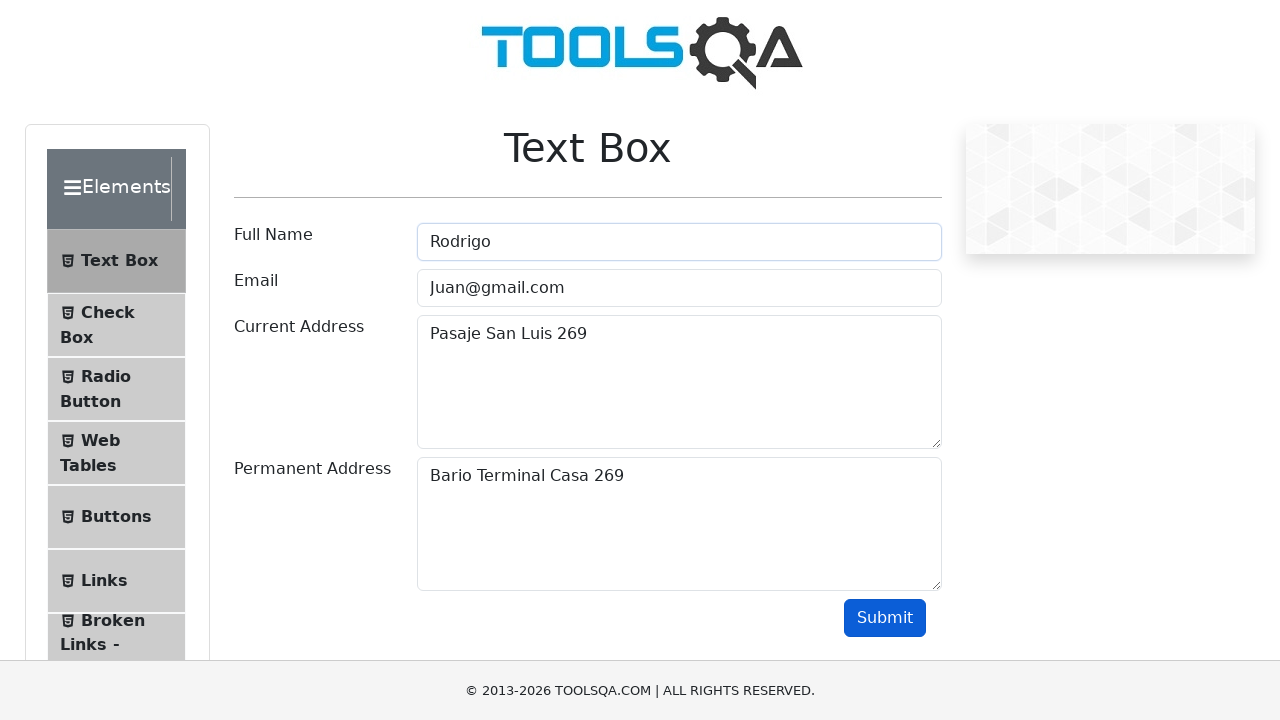

Filled Email field with 'Rodrigo@gmail.com' on #userEmail
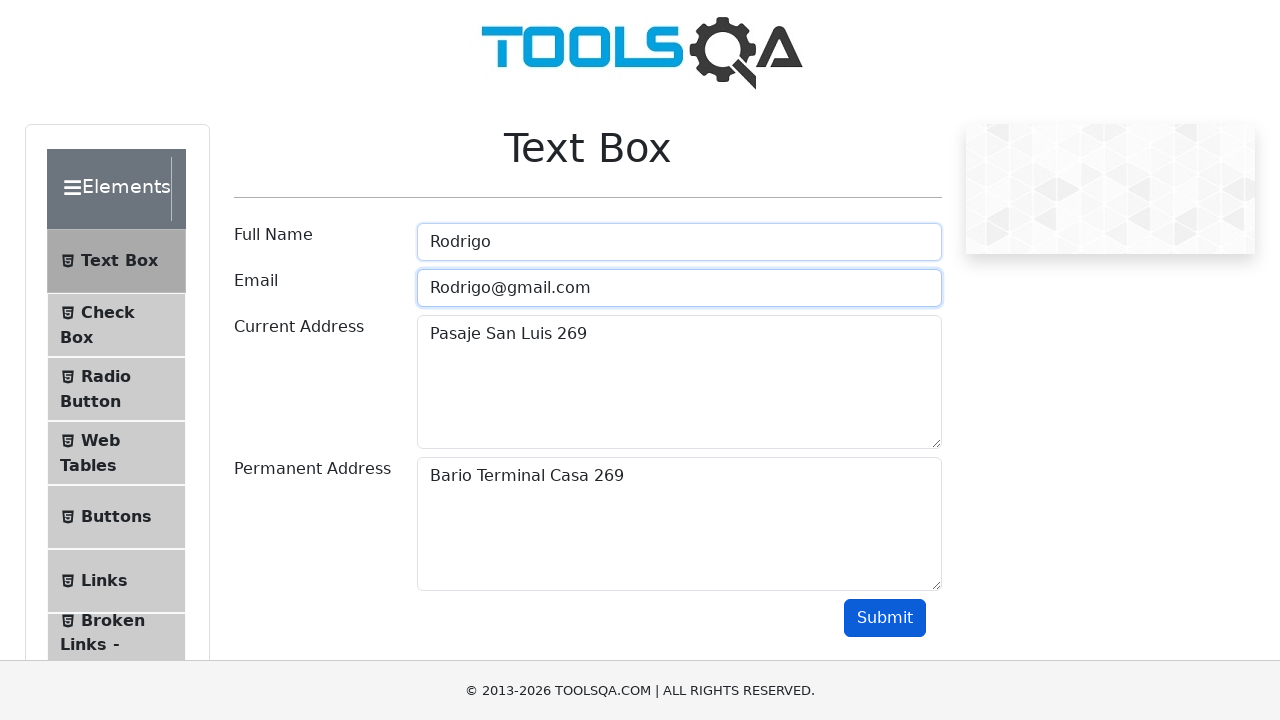

Filled Current Address field with 'Pasaje San Luis 581' on #currentAddress
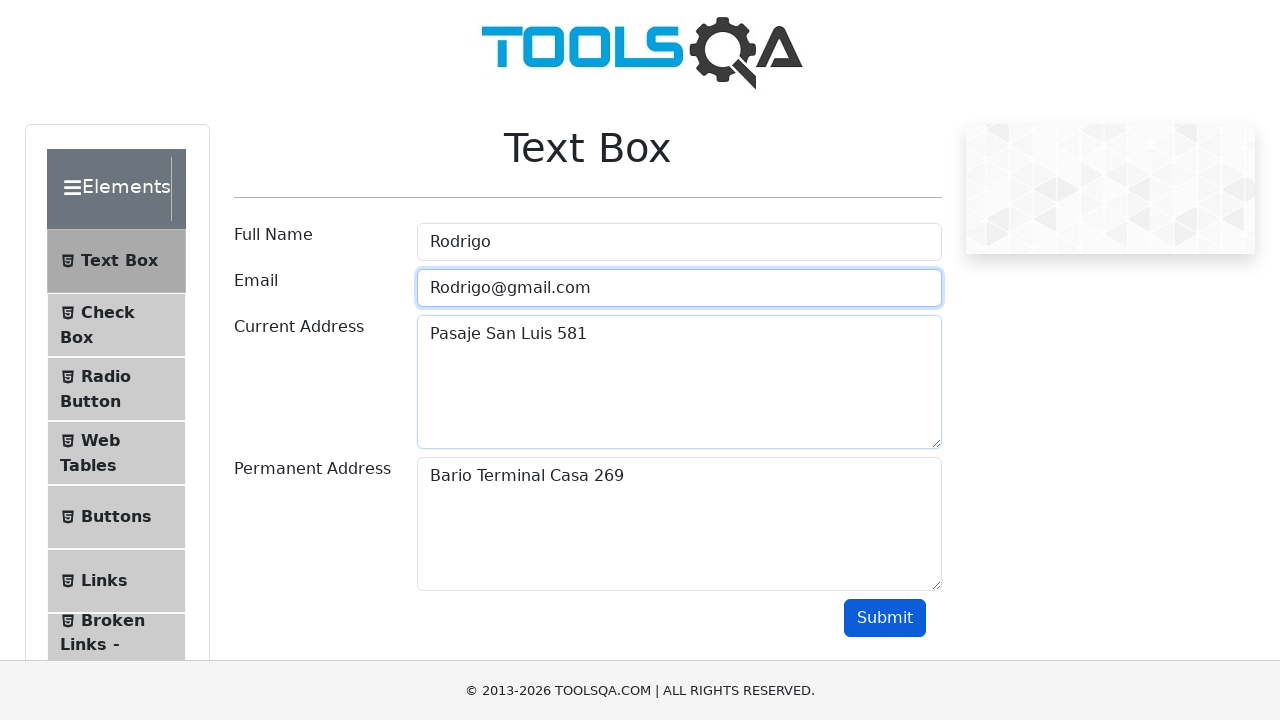

Filled Permanent Address field with 'Bario Terminal Casa 581' on #permanentAddress
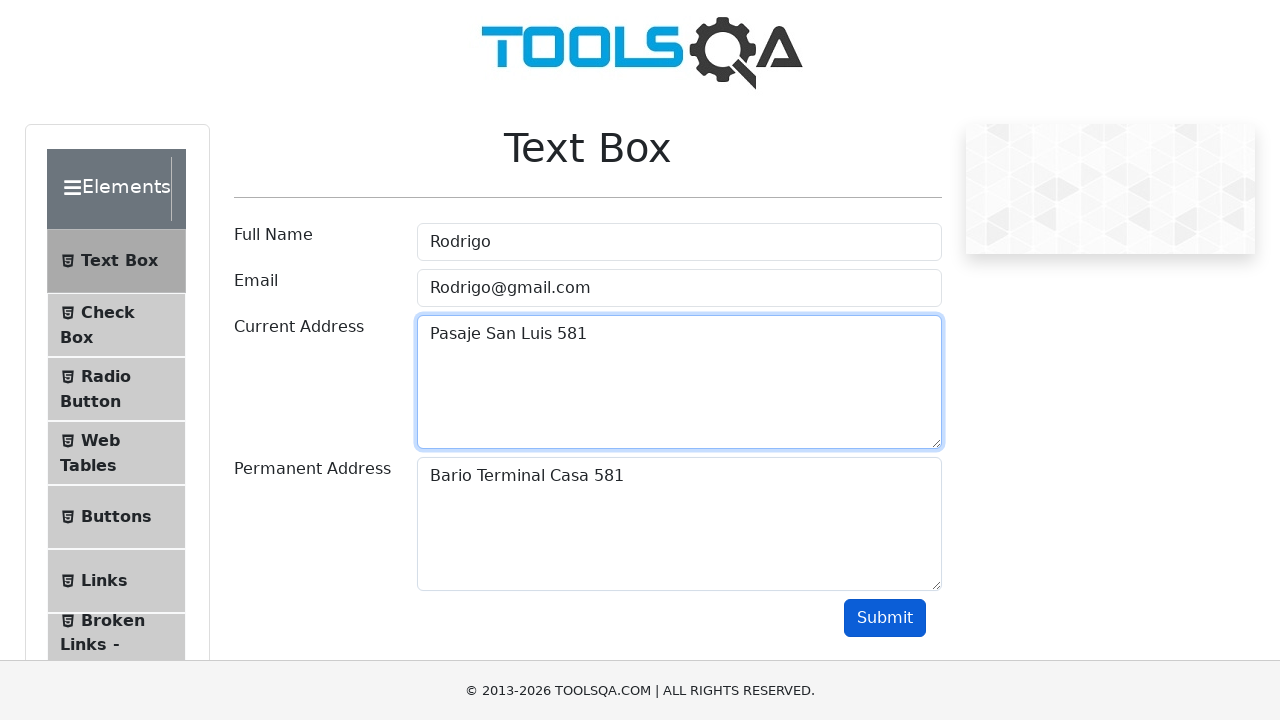

Scrolled to Submit button
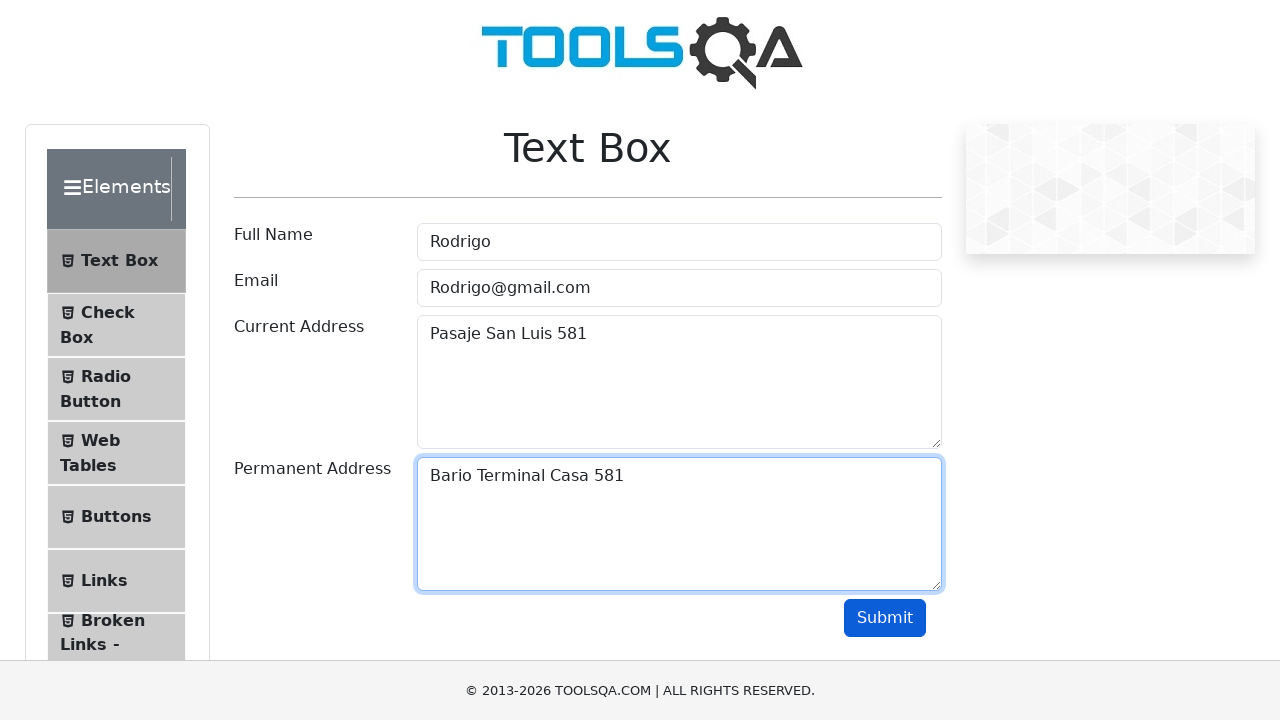

Clicked Submit button at (885, 618) on #submit
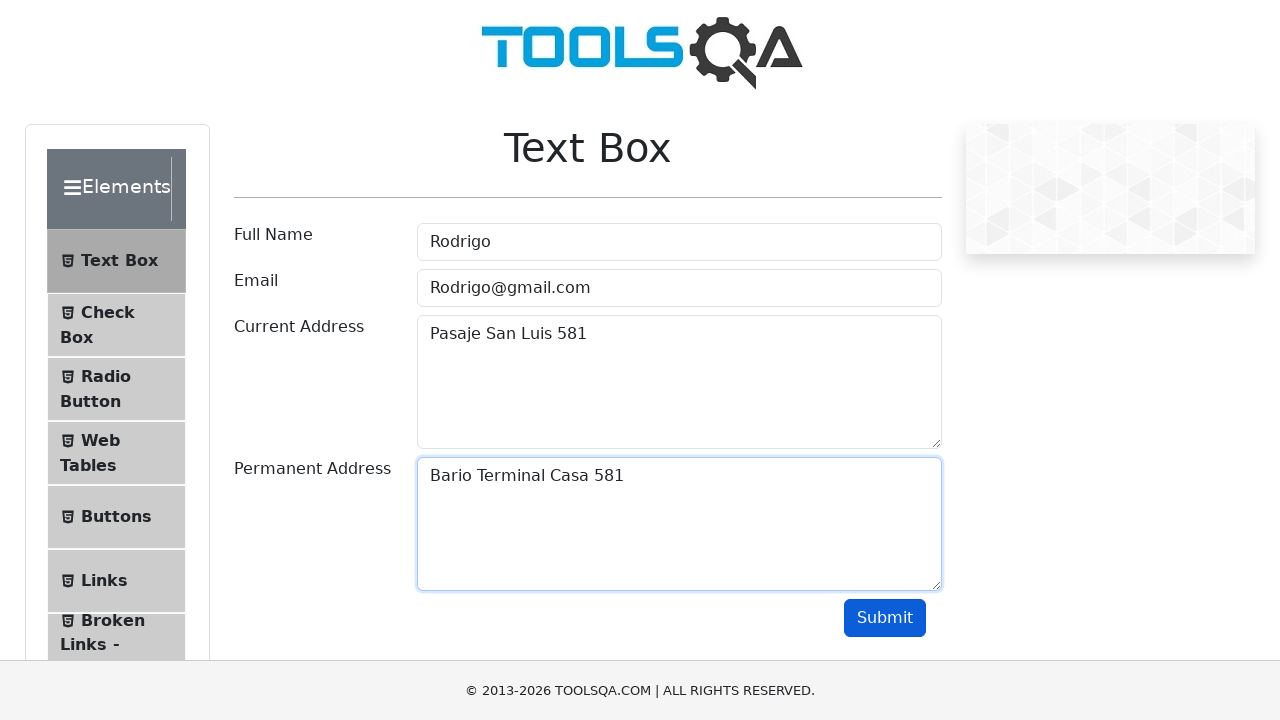

Scrolled back to top for next iteration
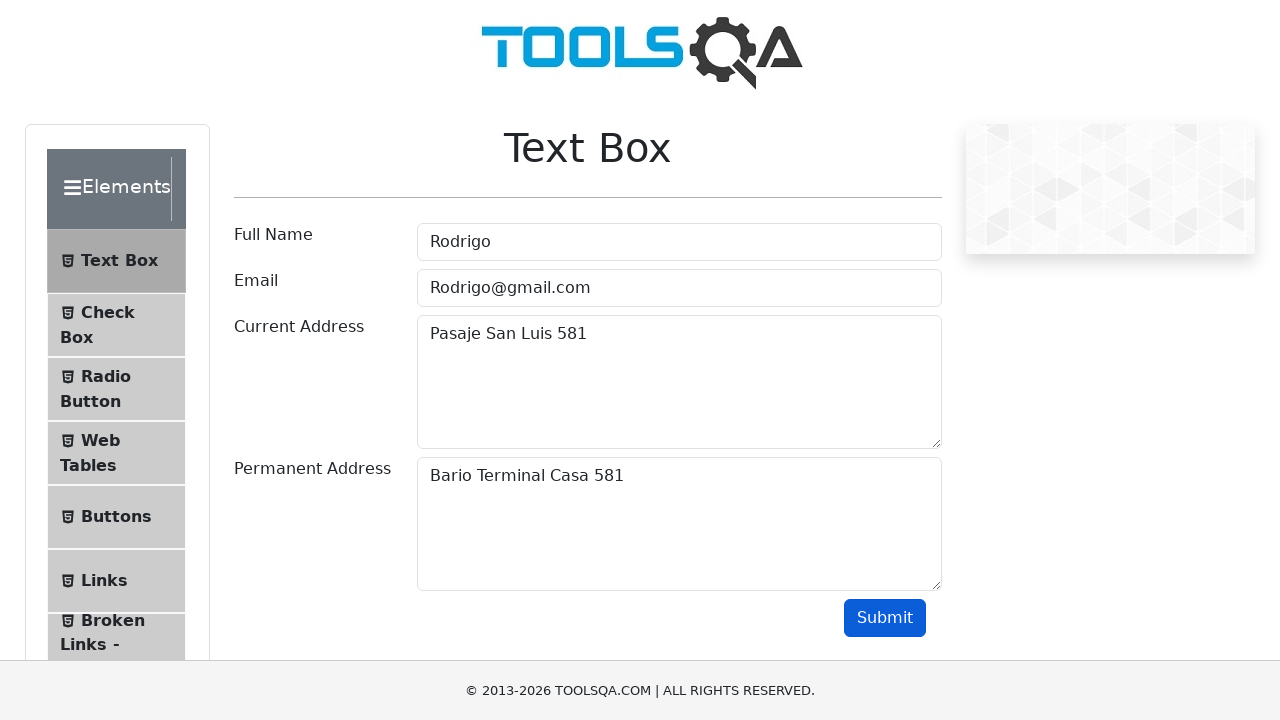

Waited 1 second before next iteration
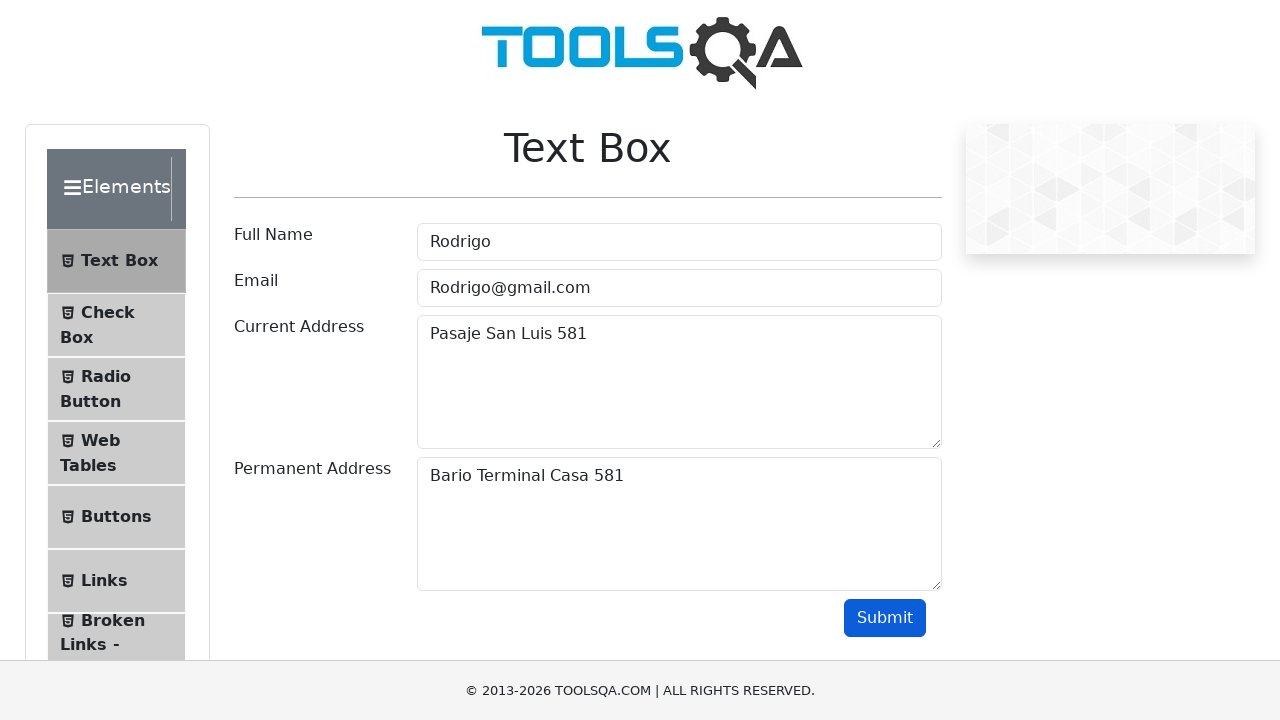

Filled Full Name field with 'Juan' on #userName
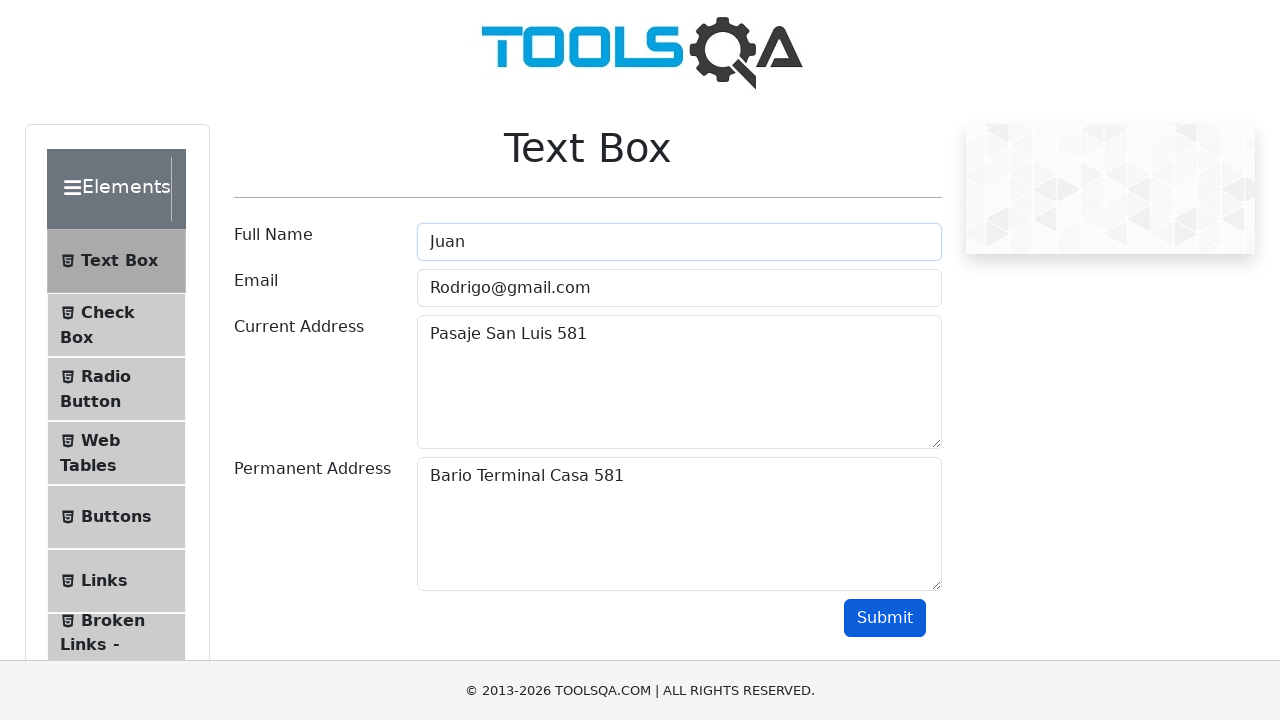

Filled Email field with 'Juan@gmail.com' on #userEmail
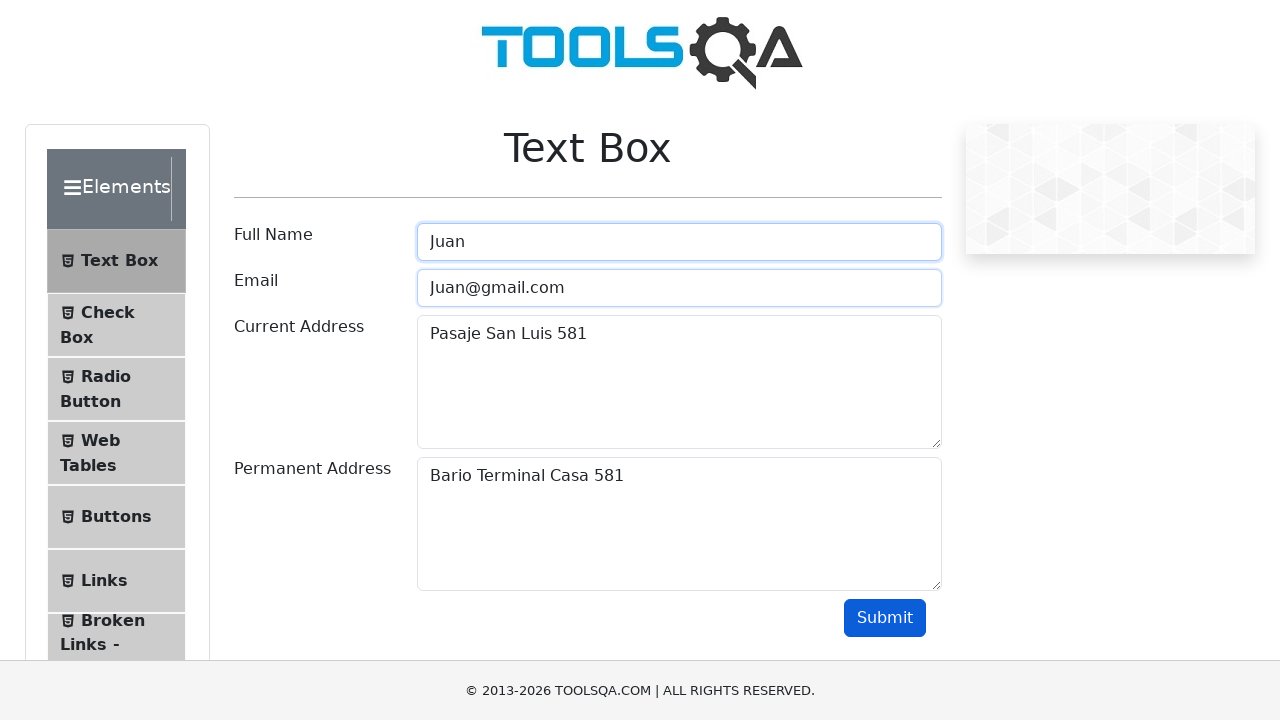

Filled Current Address field with 'Pasaje San Luis 701' on #currentAddress
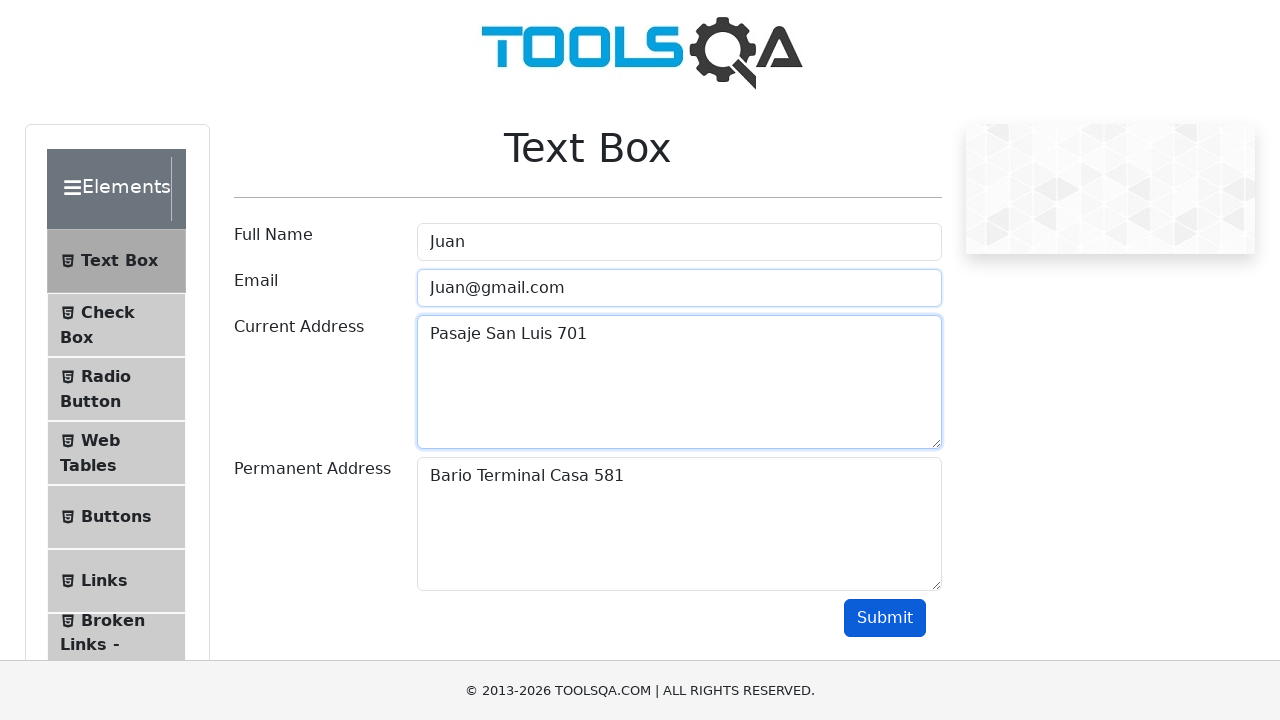

Filled Permanent Address field with 'Bario Terminal Casa 701' on #permanentAddress
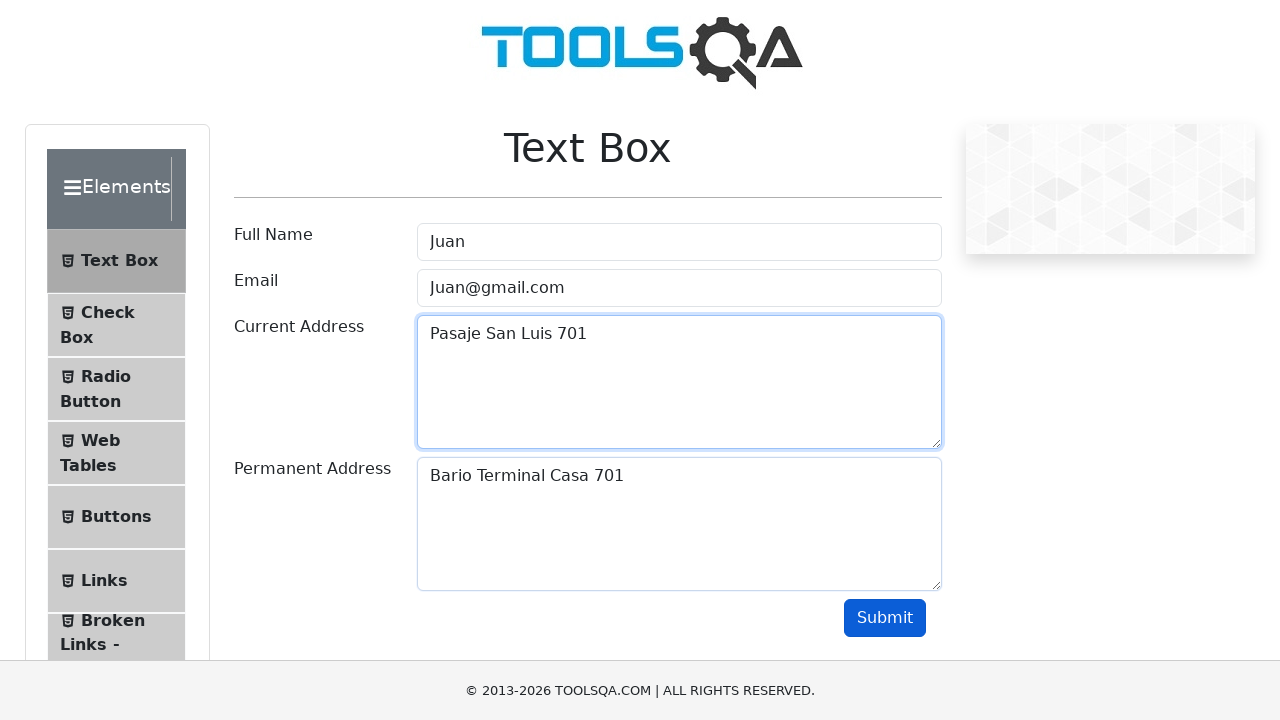

Scrolled to Submit button
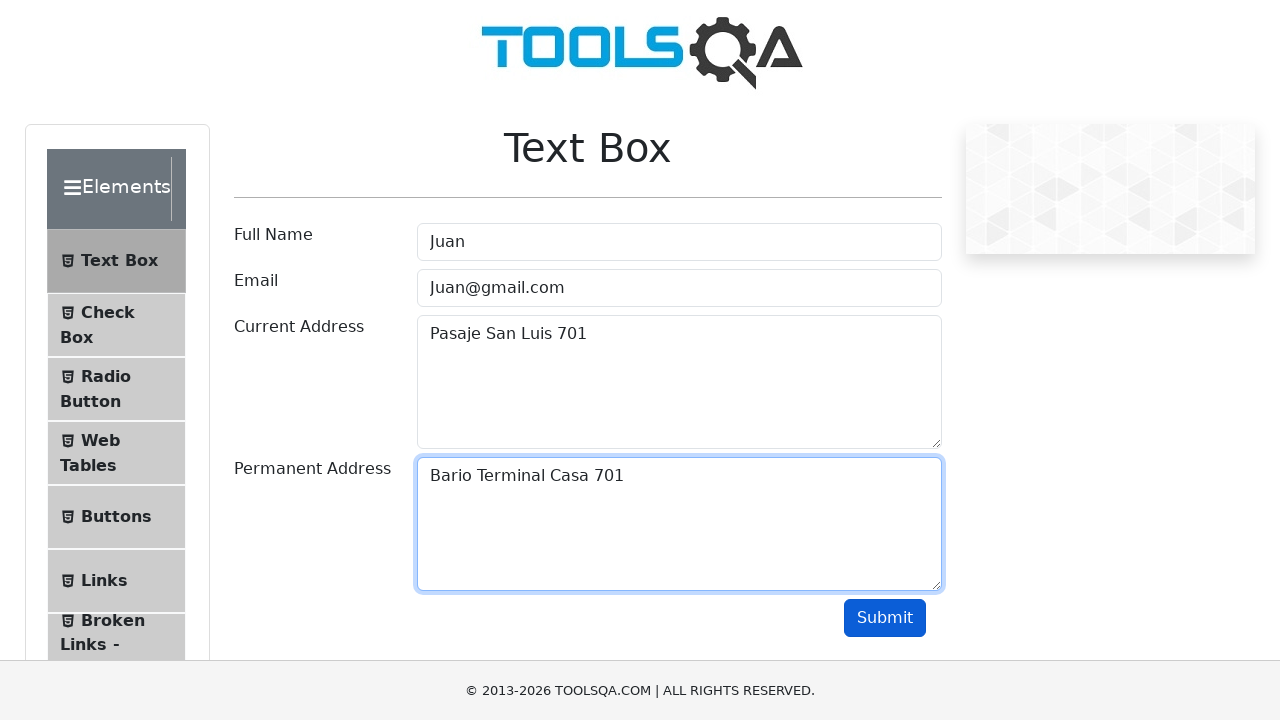

Clicked Submit button at (885, 618) on #submit
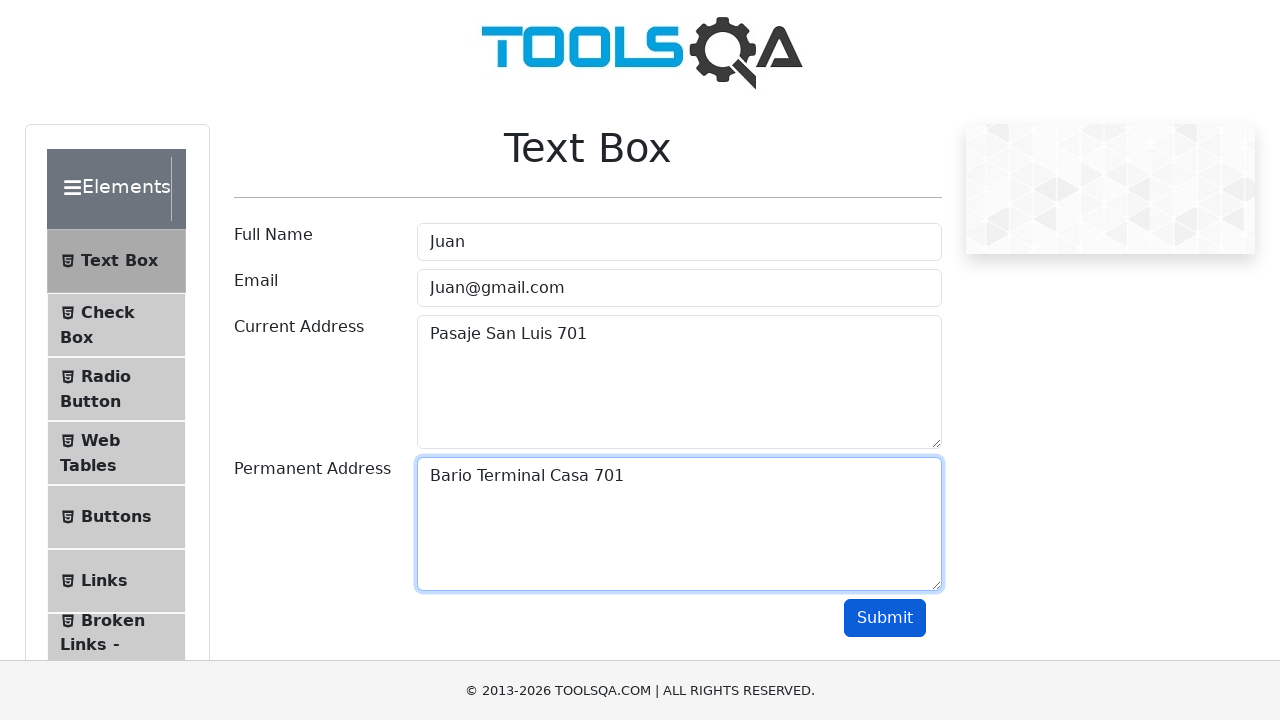

Scrolled back to top for next iteration
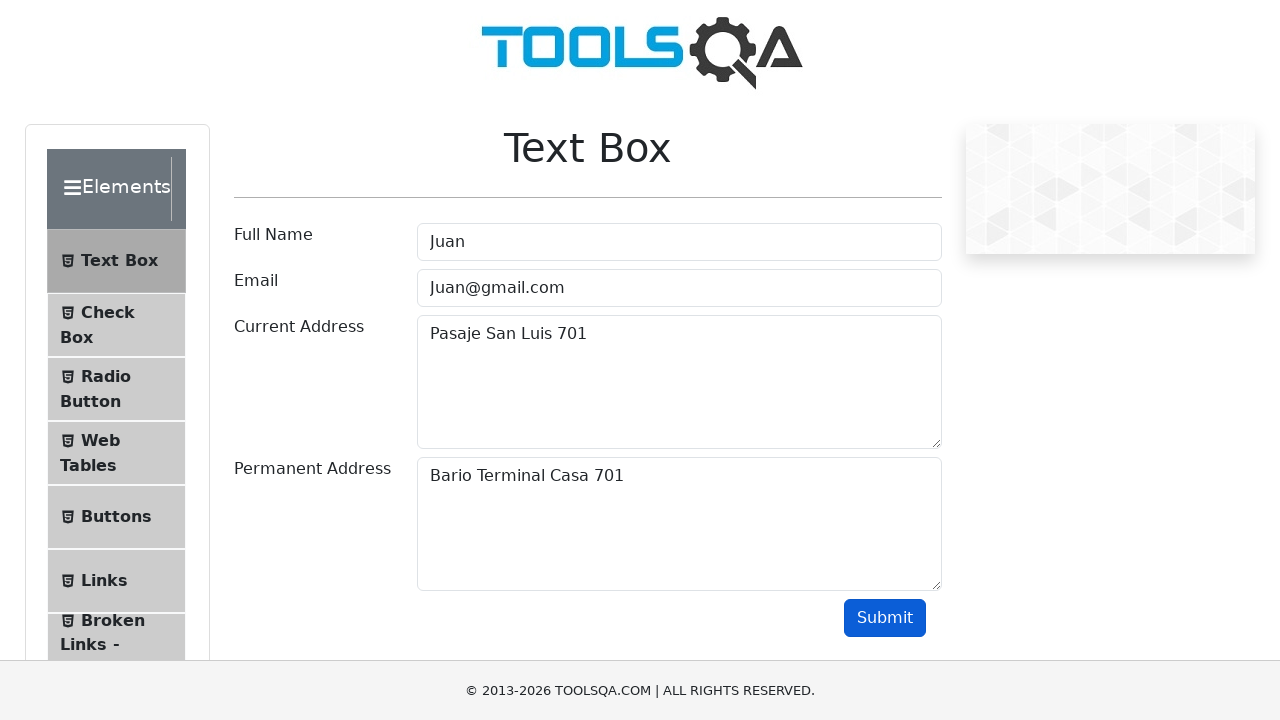

Waited 1 second before next iteration
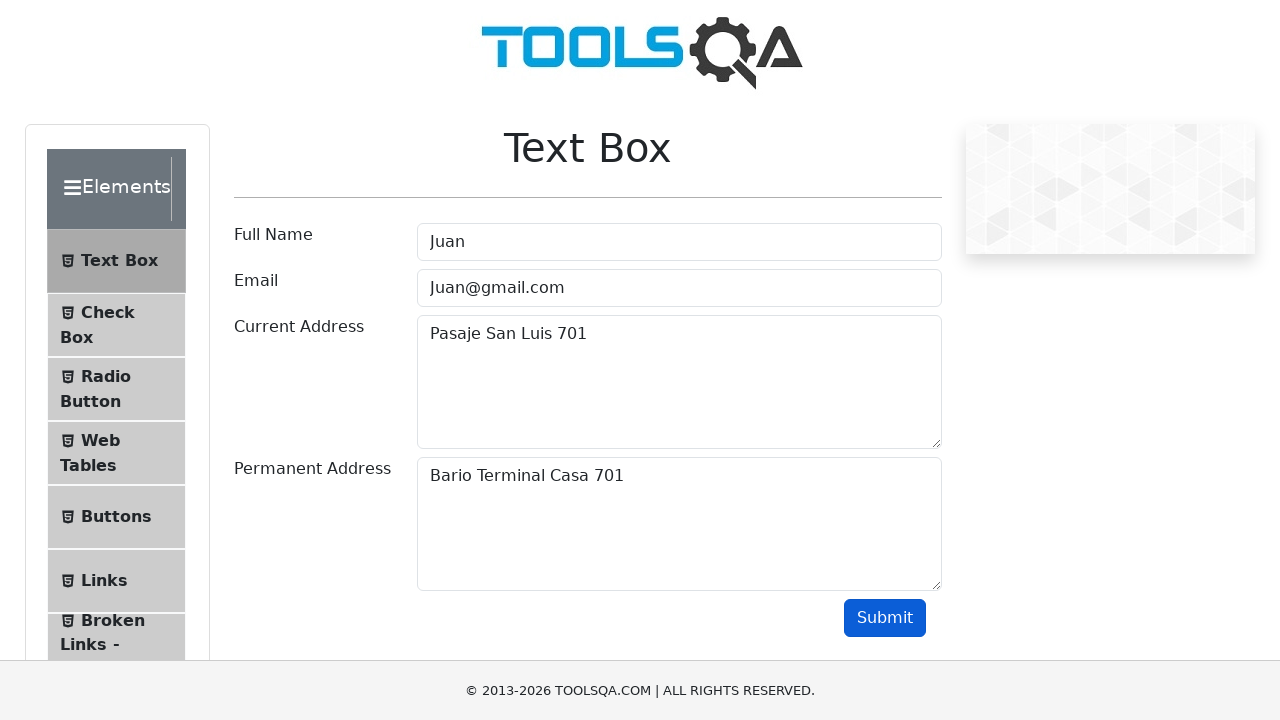

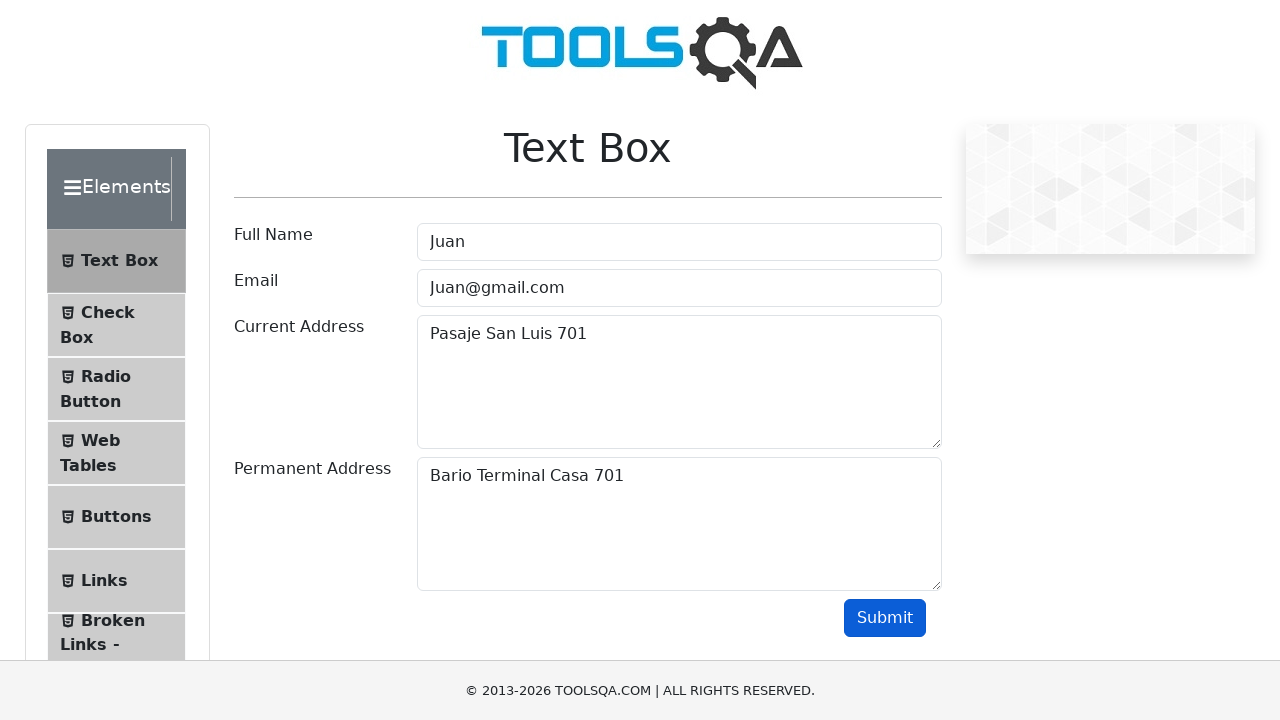